Fills out a form on W3Schools HTML forms tutorial page by entering first and last name, then submits the form

Starting URL: https://www.w3schools.com/html/html_forms.asp

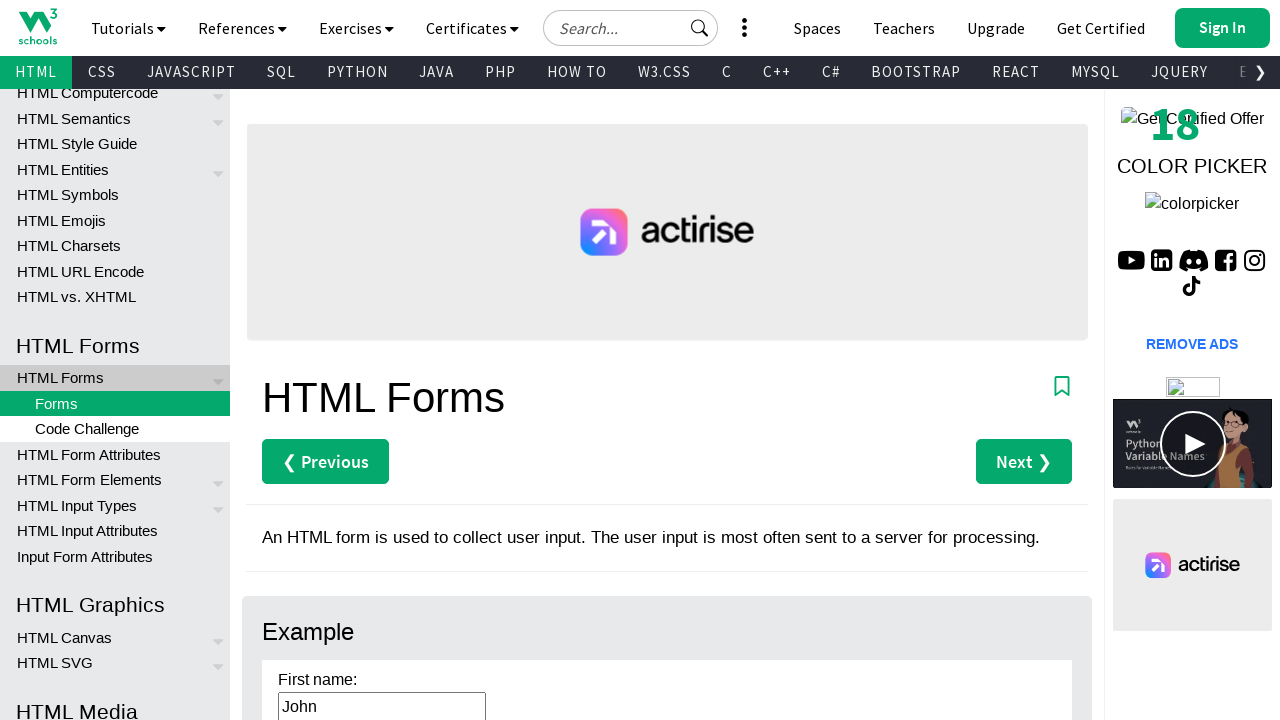

Cleared first name field on #fname
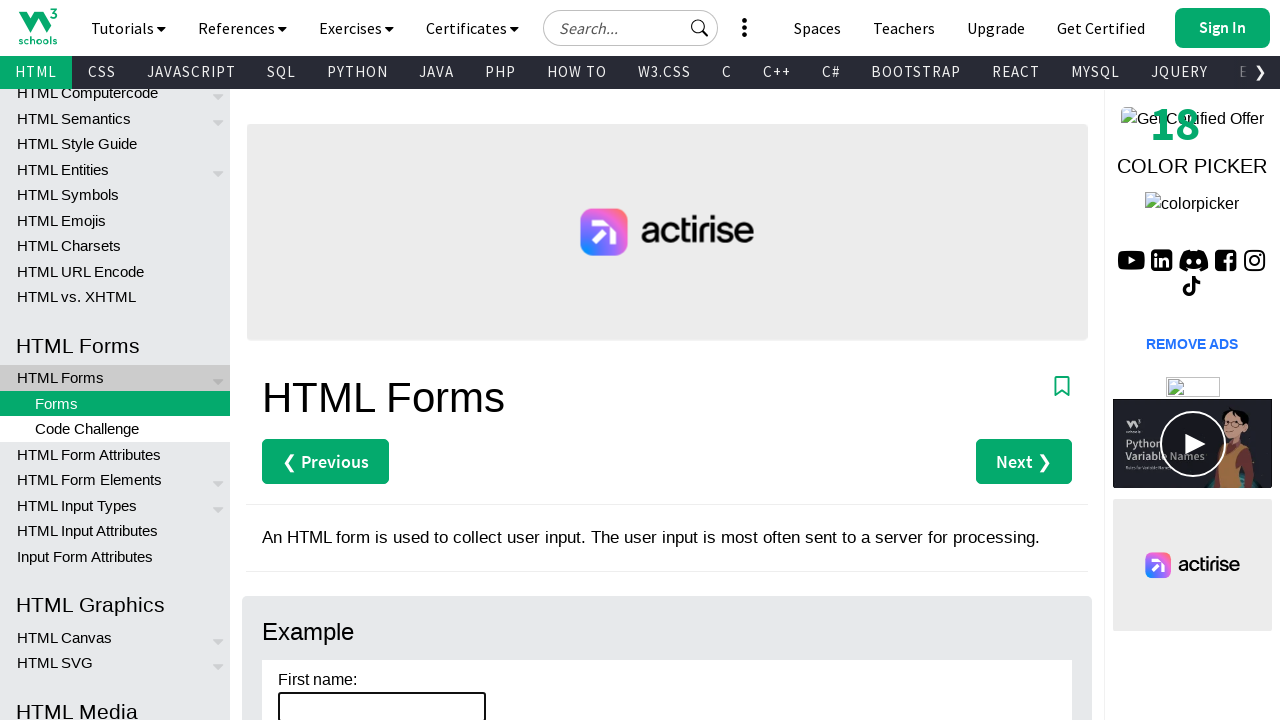

Entered 'Demo' in first name field on #fname
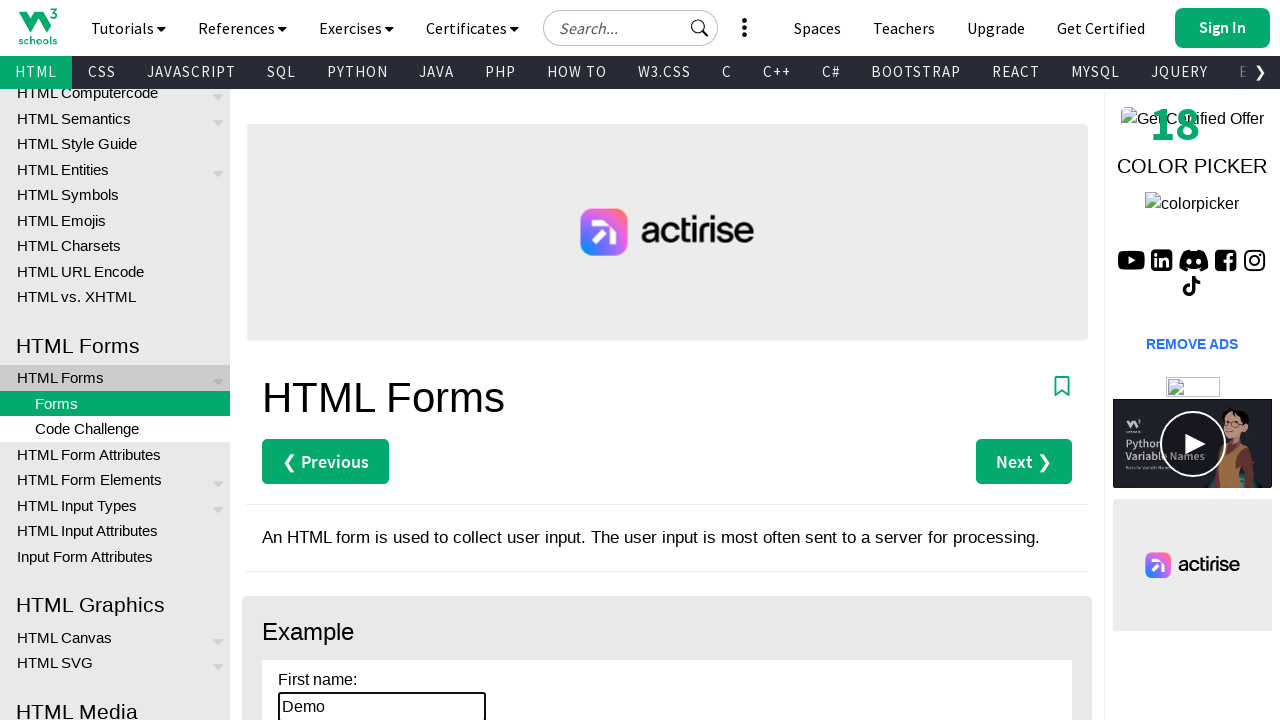

Cleared last name field on #lname
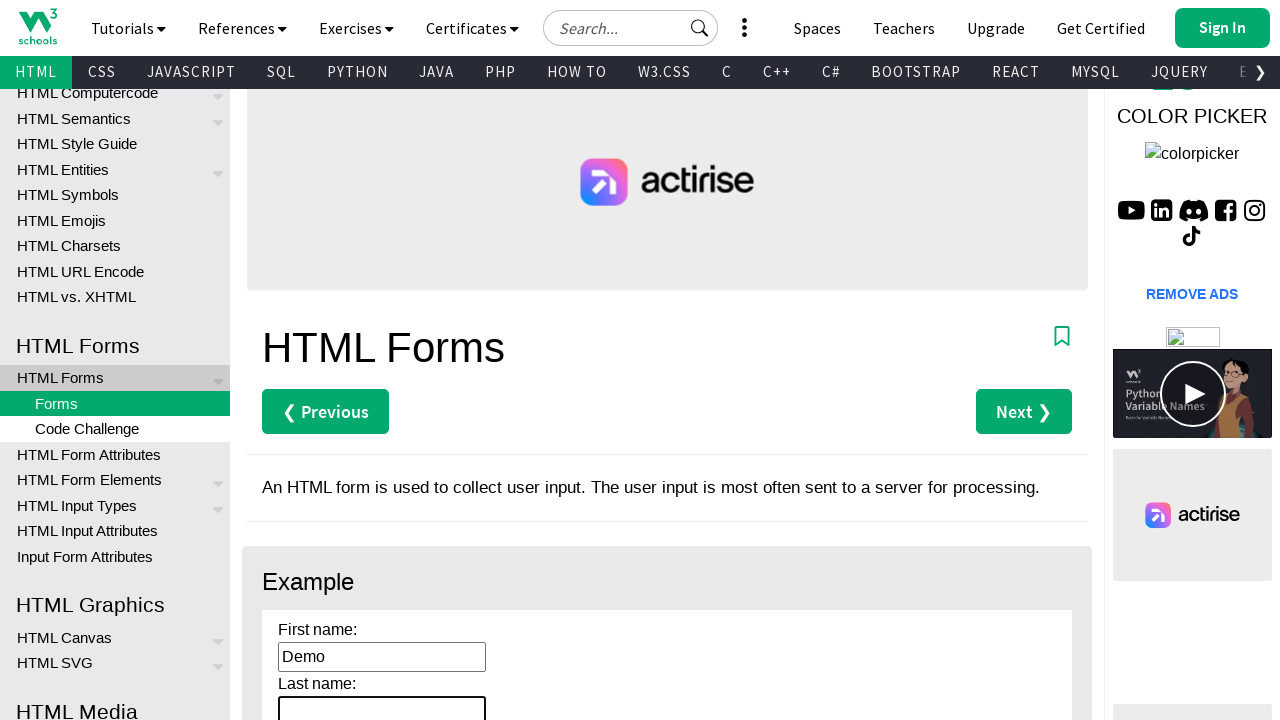

Entered 'Robert' in last name field on #lname
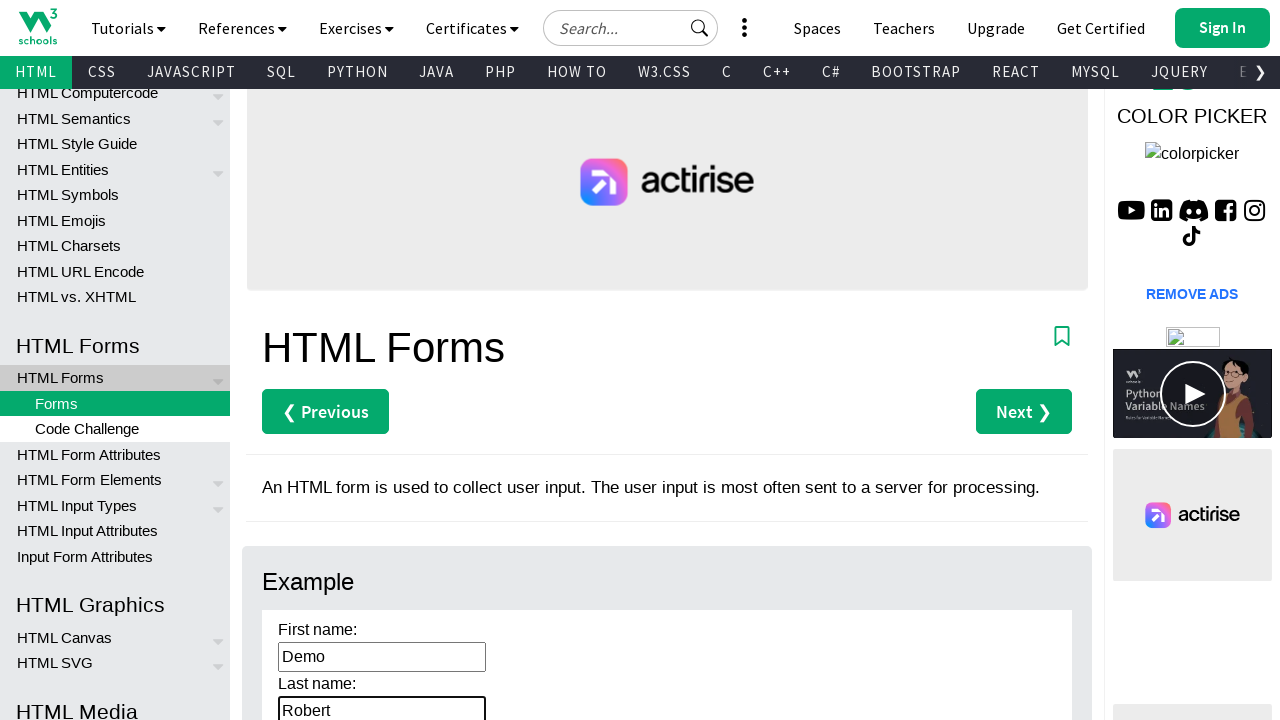

Submitted form by pressing Enter on last name field on #lname
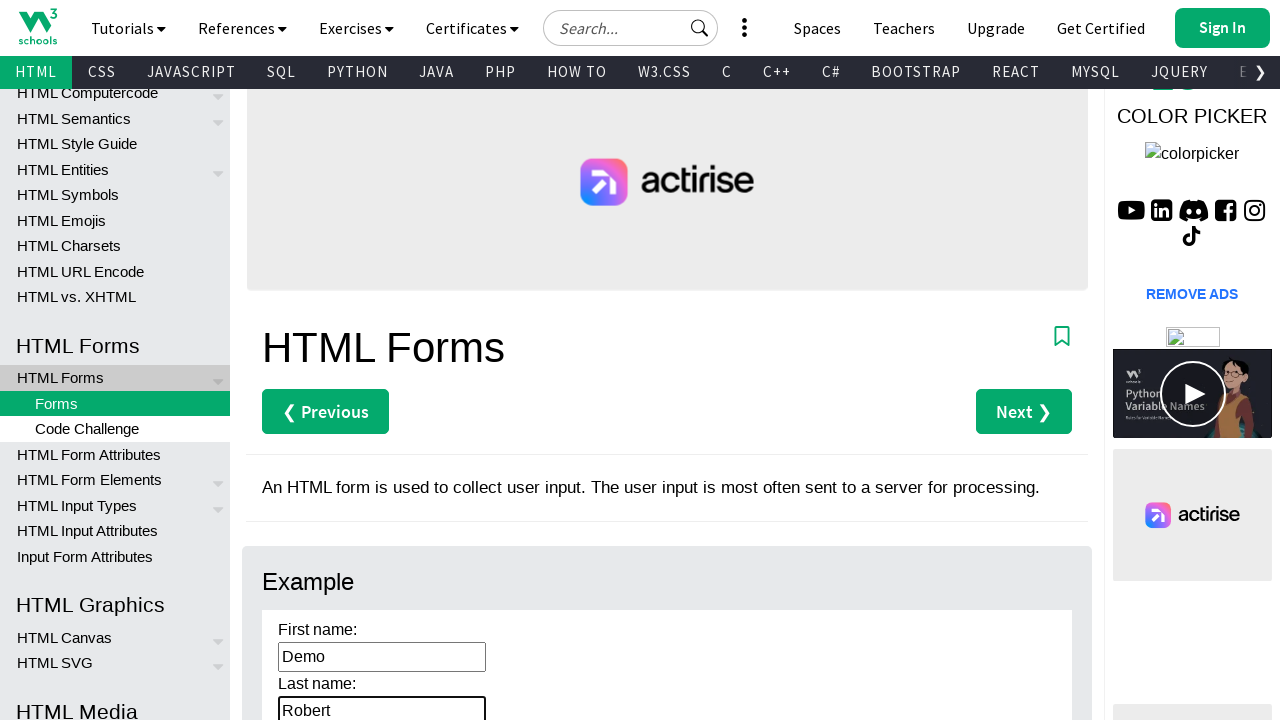

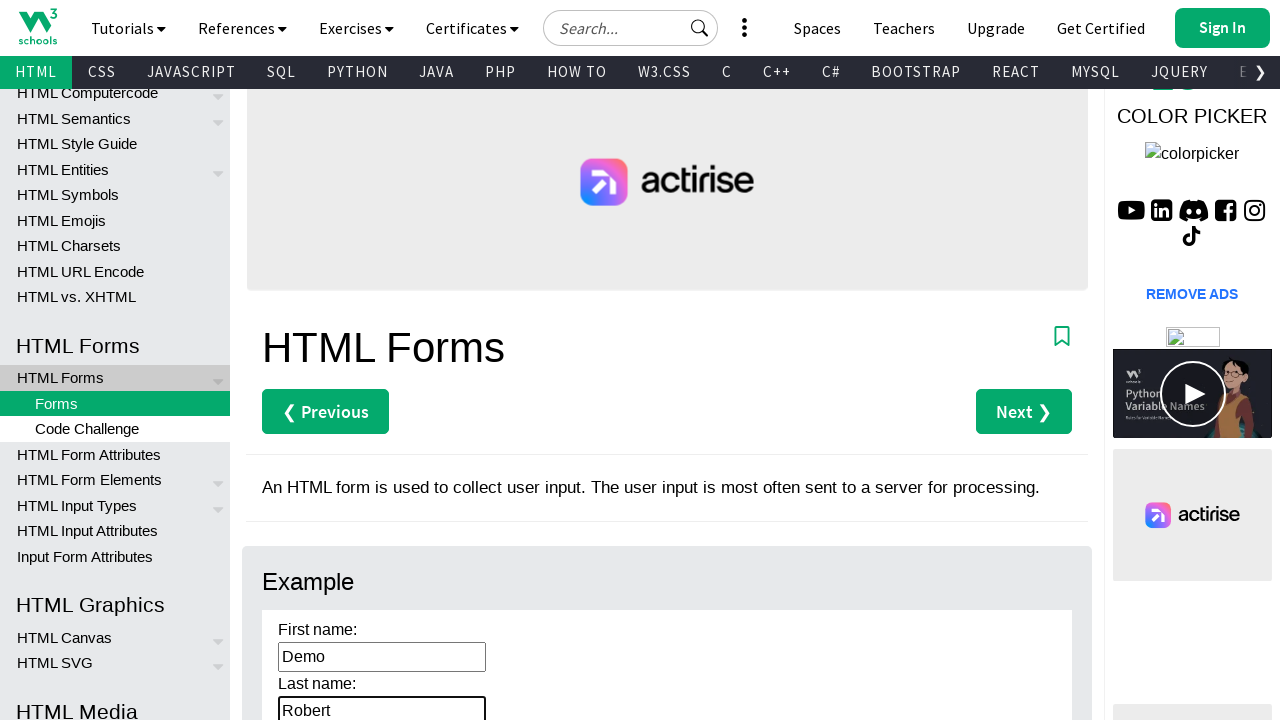